Tests browser minimize functionality on BigBasket website

Starting URL: https://www.bigbasket.com/

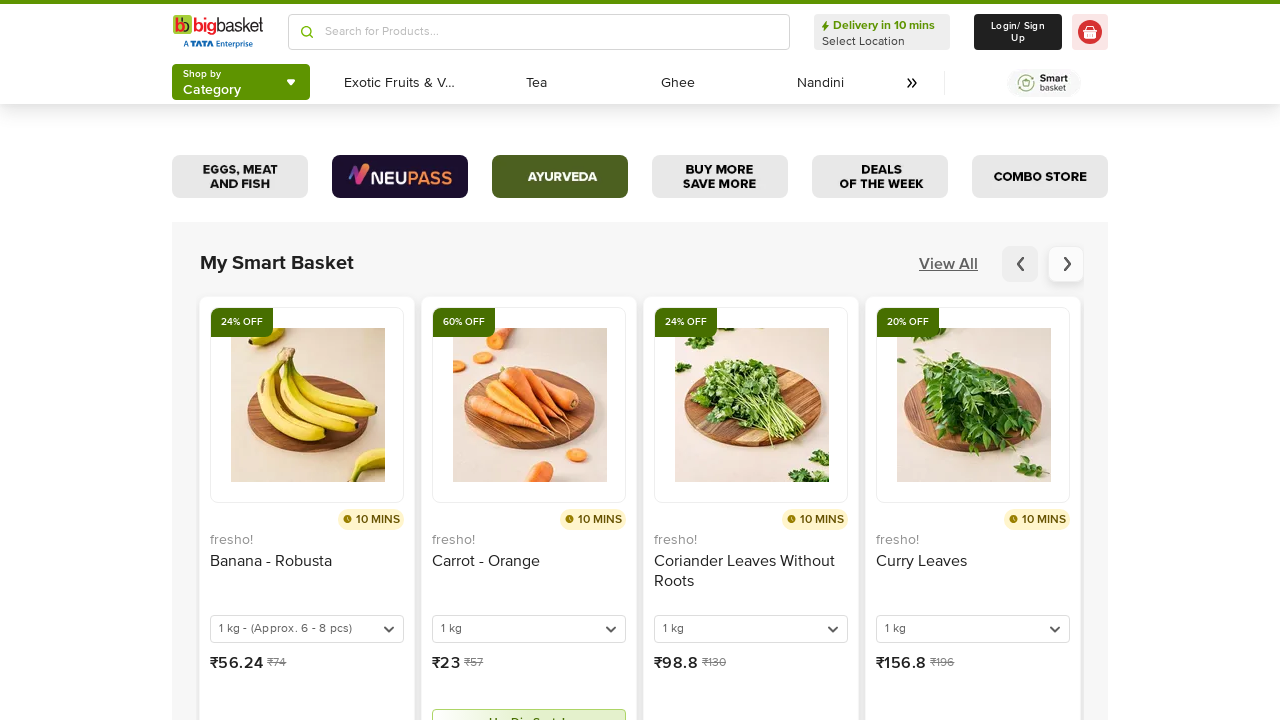

Waited for page to load (domcontentloaded state)
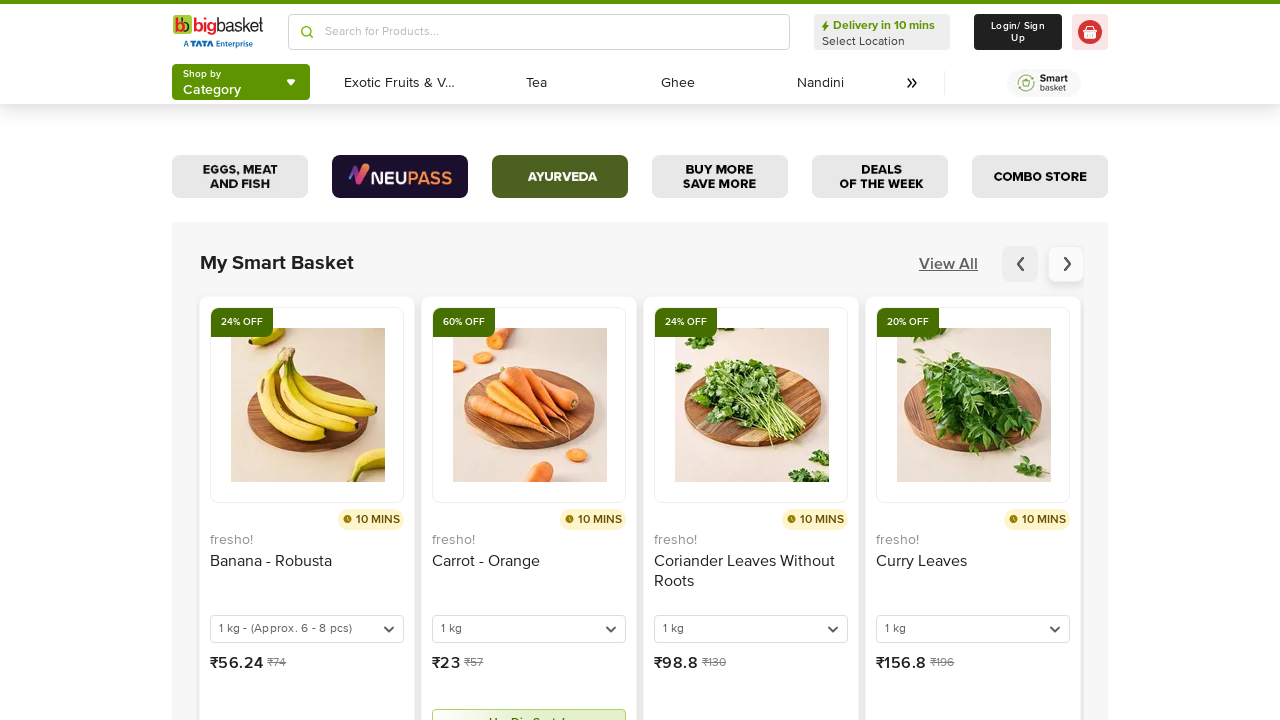

Set viewport size to 800x600 to simulate browser minimize
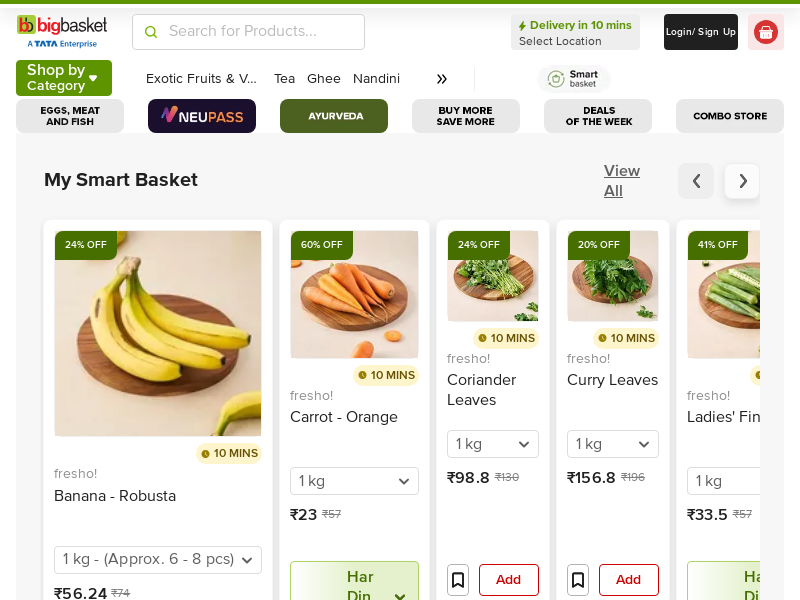

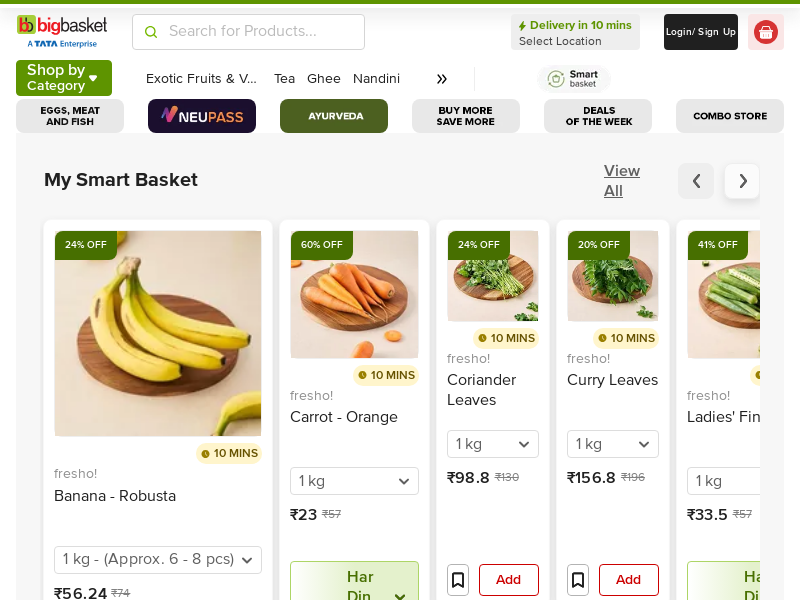